Tests the search functionality on W3Schools by entering "Python" in the search box and pressing Enter

Starting URL: https://www.w3schools.com/

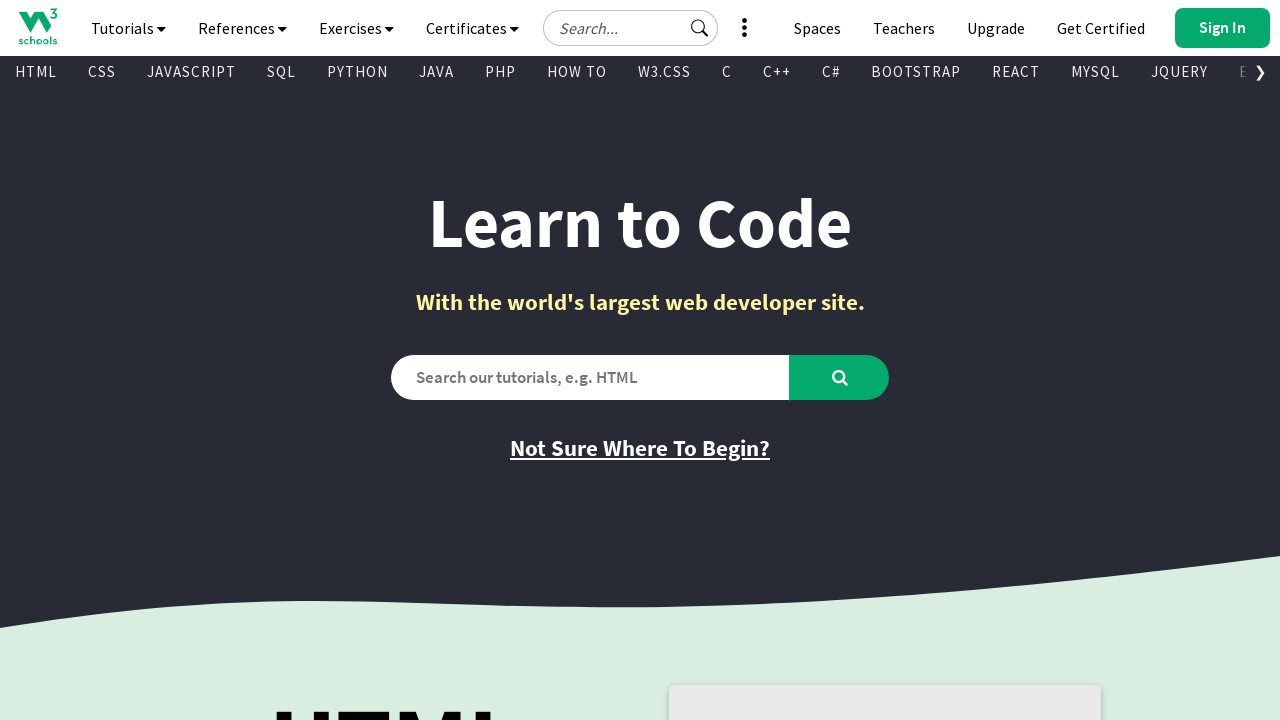

Filled search box with 'Python' on //*[@id='search2']
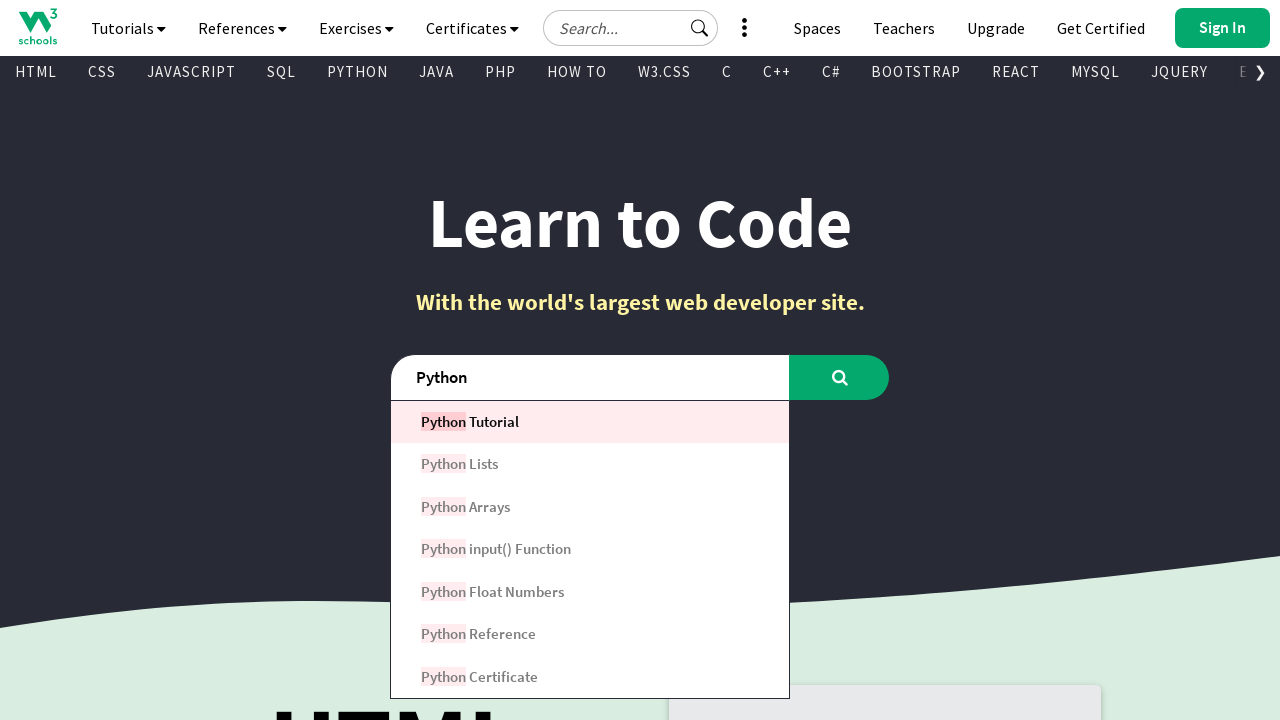

Pressed Enter to submit search on //*[@id='search2']
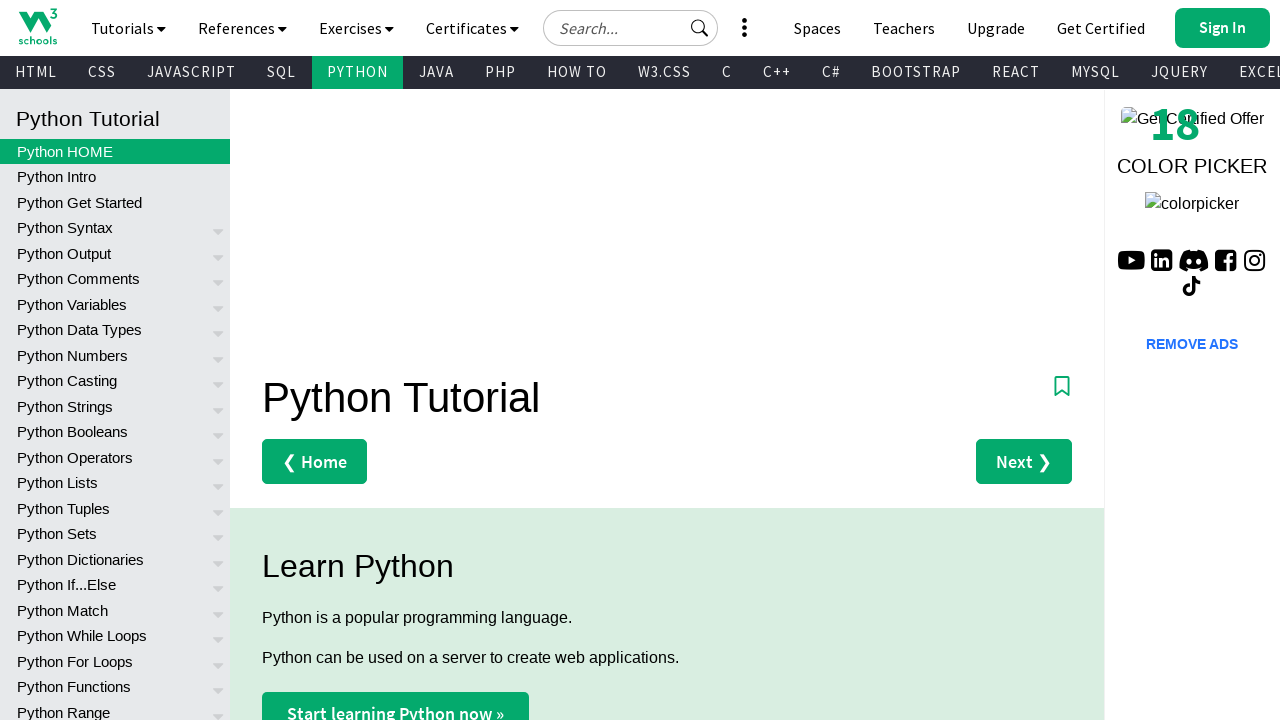

Search results loaded (networkidle)
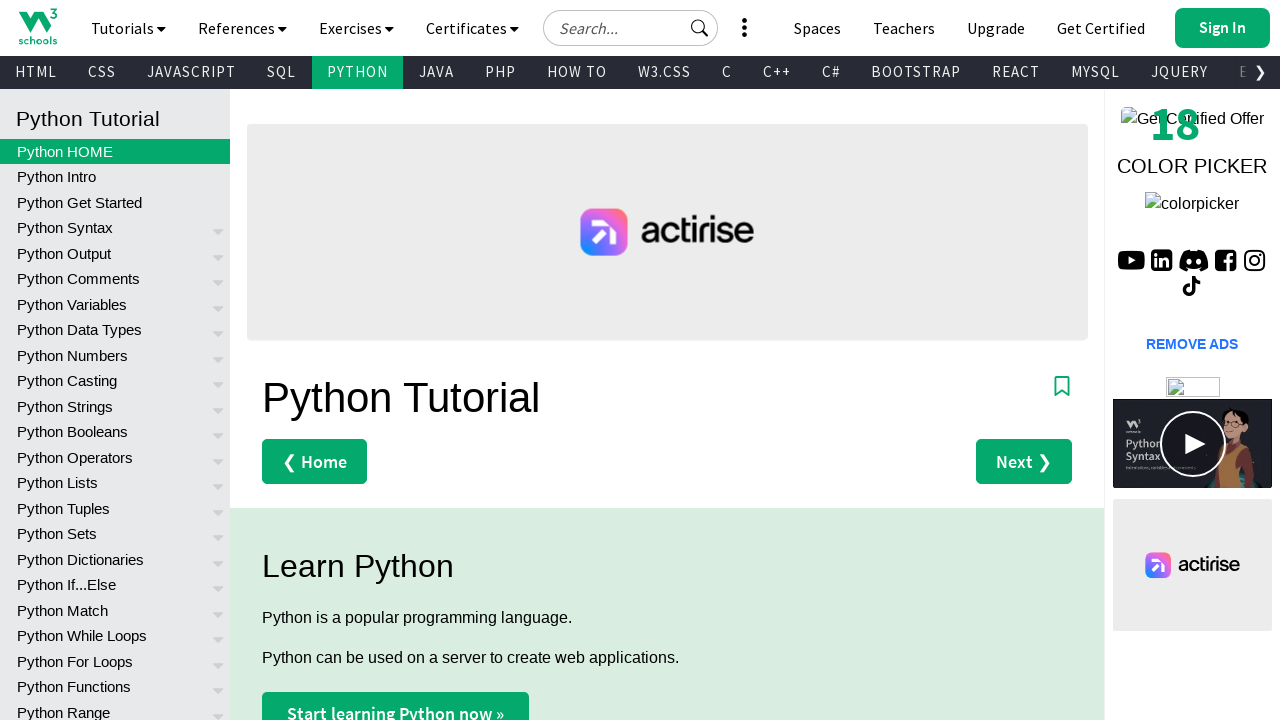

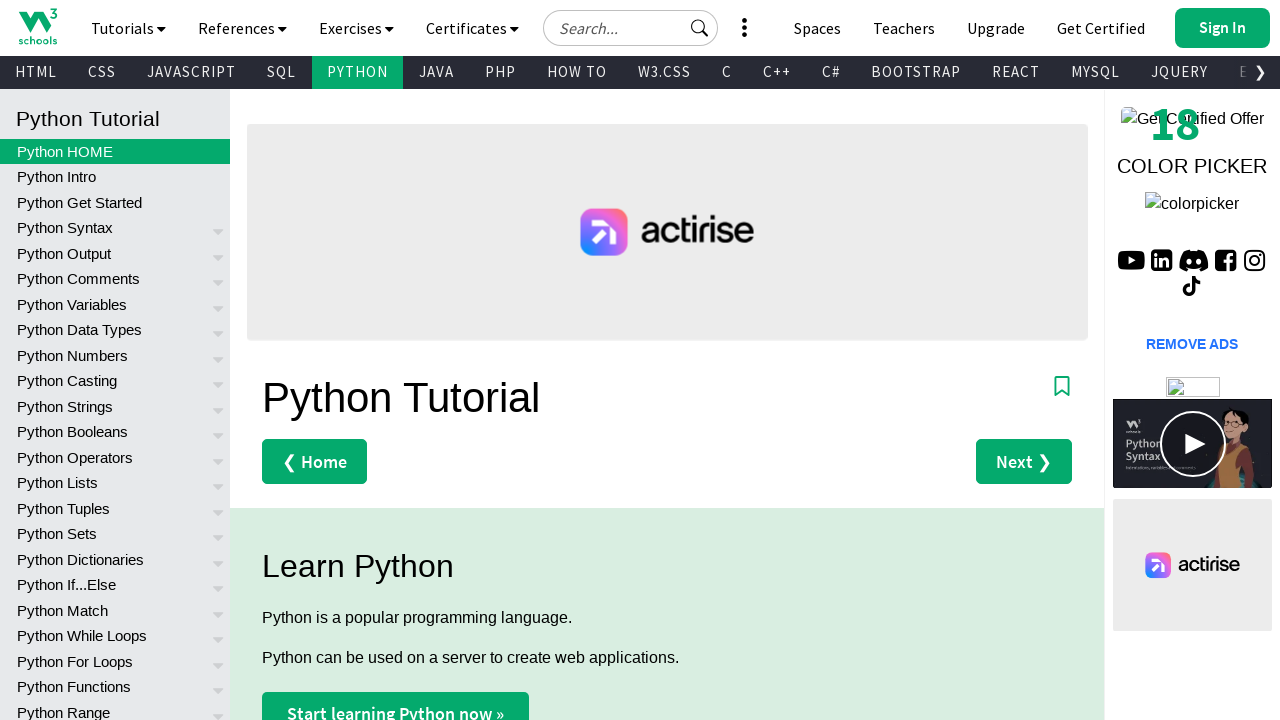